Tests clicking the letter E link and verifies navigation to the E category page

Starting URL: https://www.99-bottles-of-beer.net/abc.html

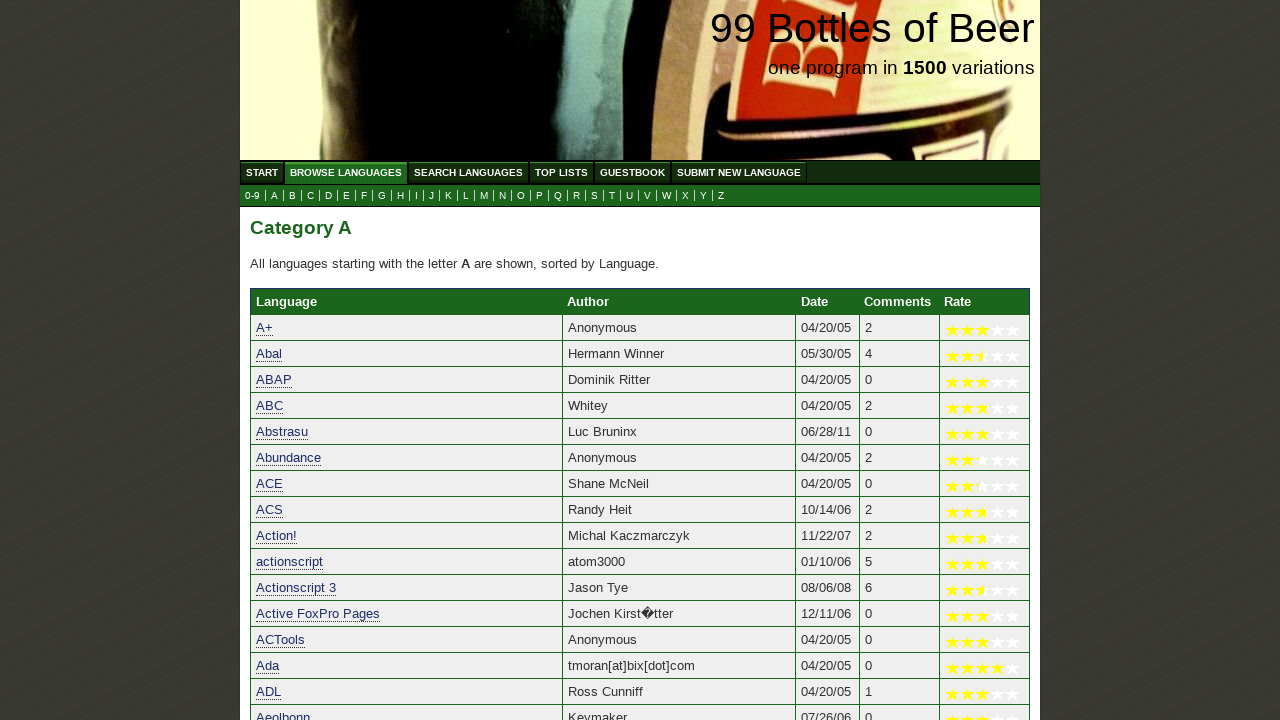

Clicked the letter E link to navigate to E category page at (346, 196) on a[href='e.html']
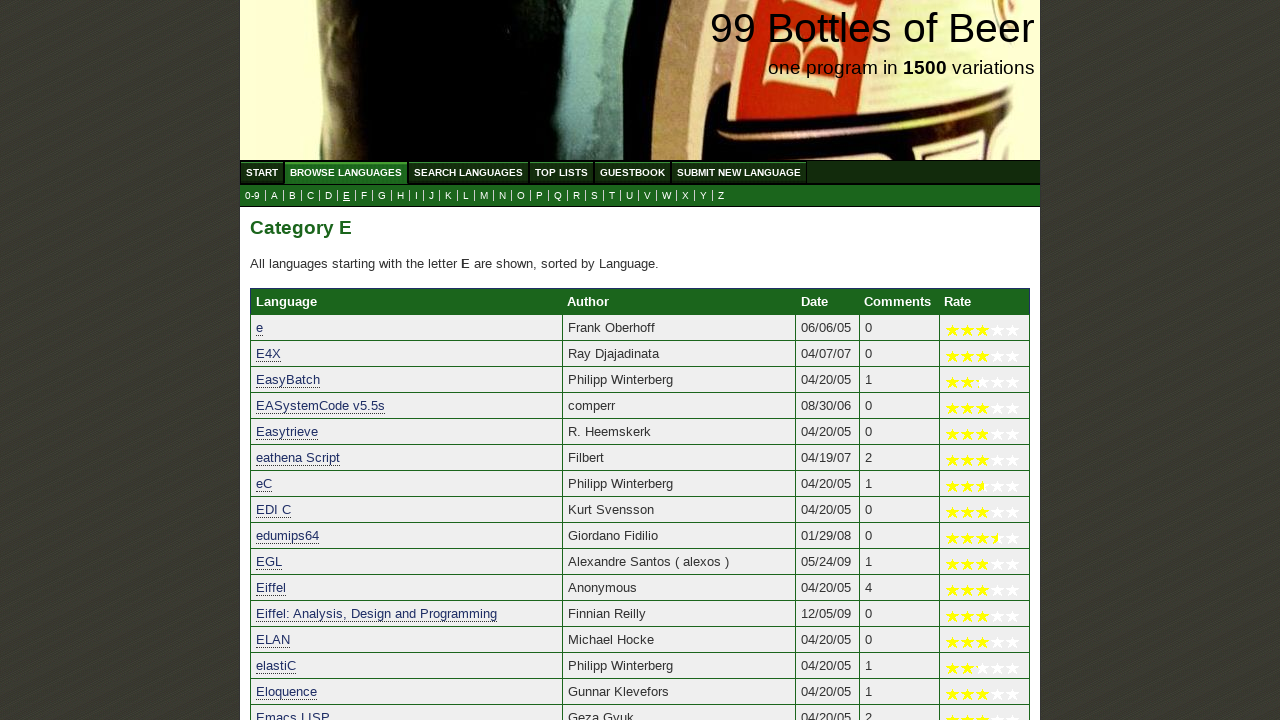

E category page loaded with results
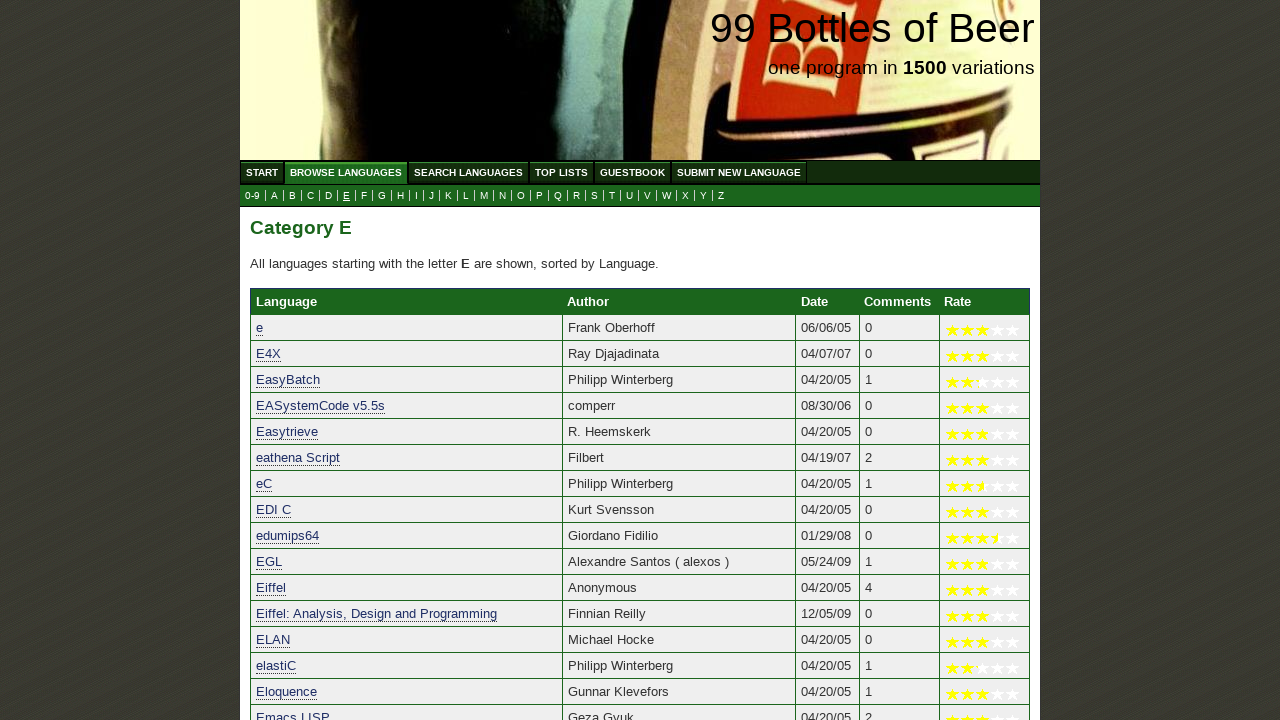

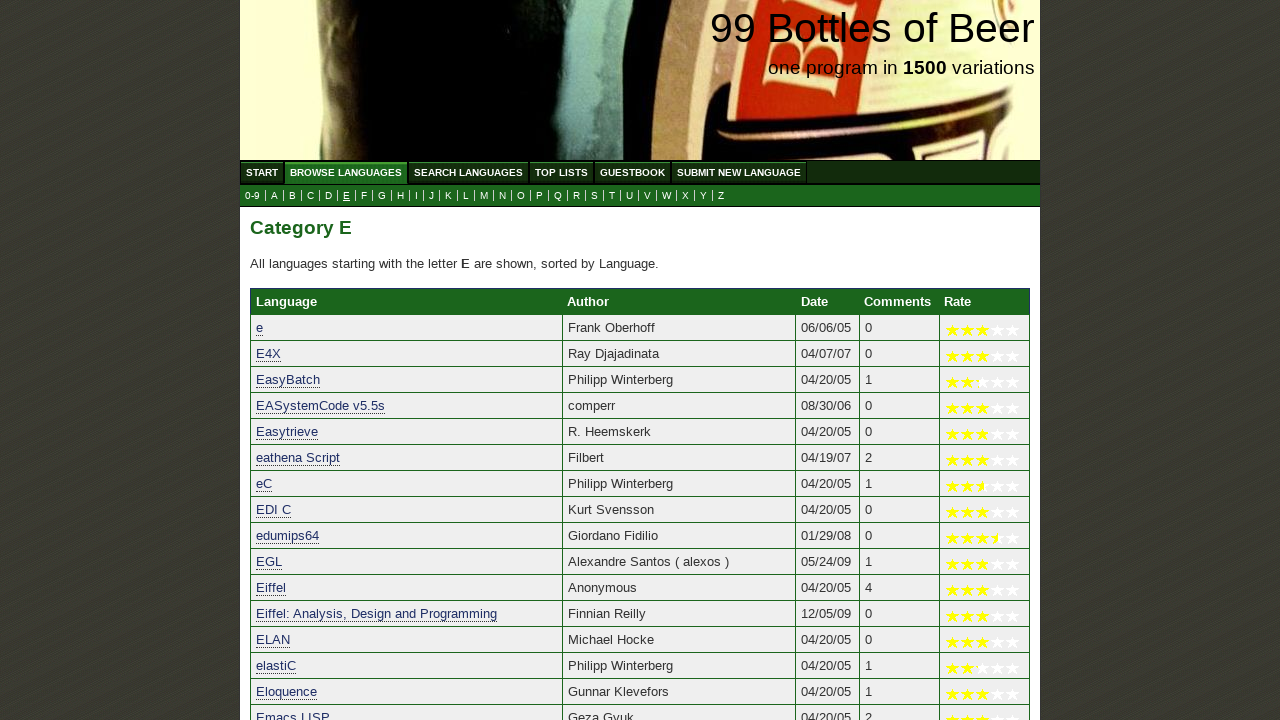